Tests login form validation when submitting with empty username and password fields

Starting URL: https://parabank.parasoft.com/parabank/index.htm

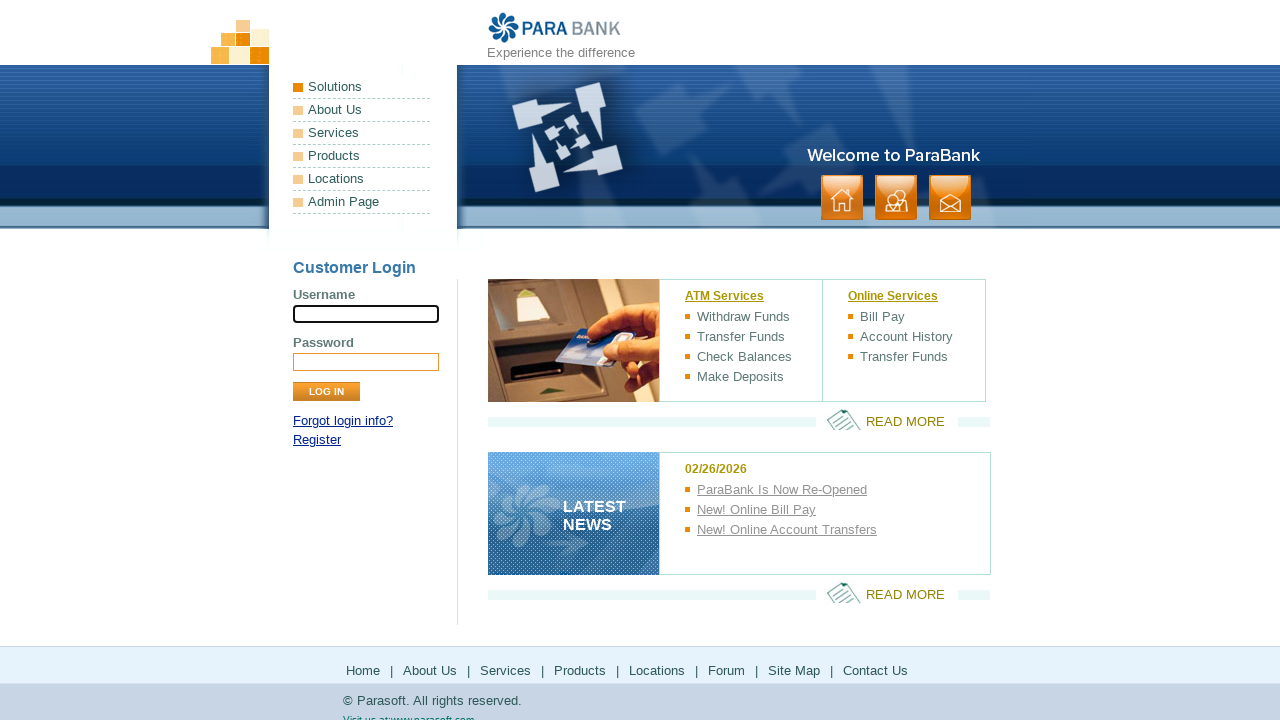

Navigated to ParaBank login page
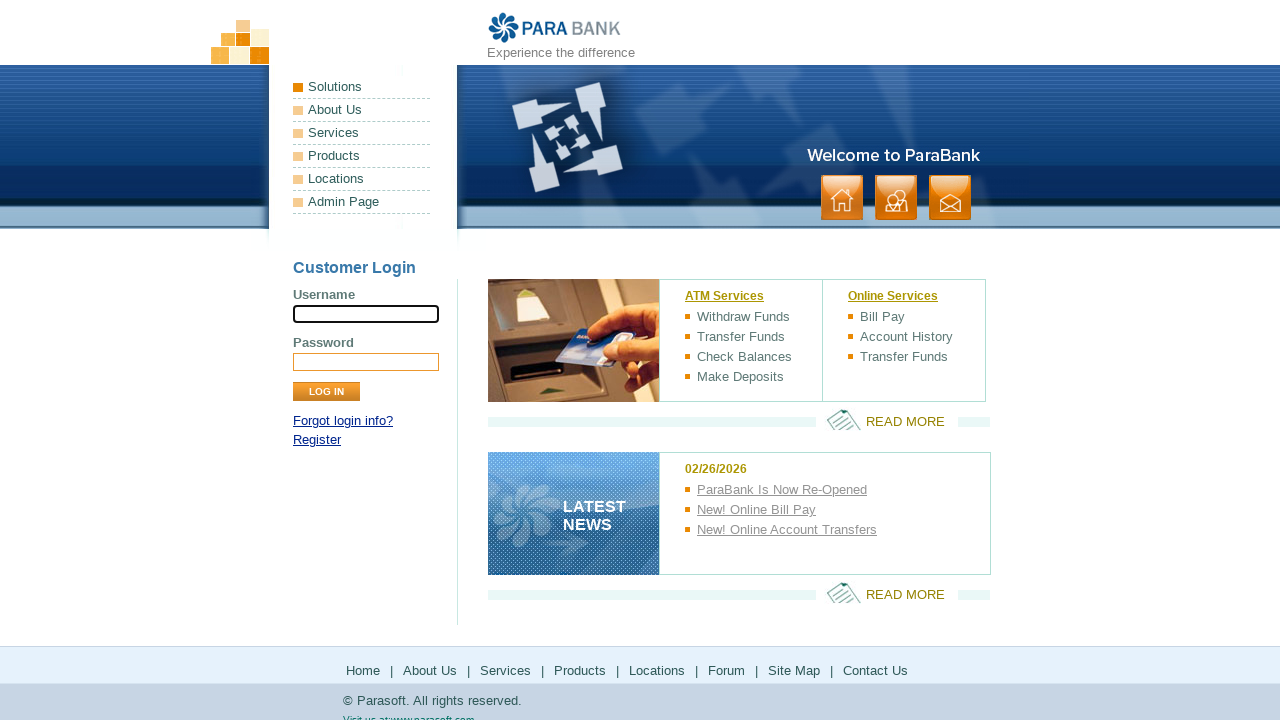

Clicked Log In button without entering username and password at (326, 392) on input[type='submit'][value='Log In']
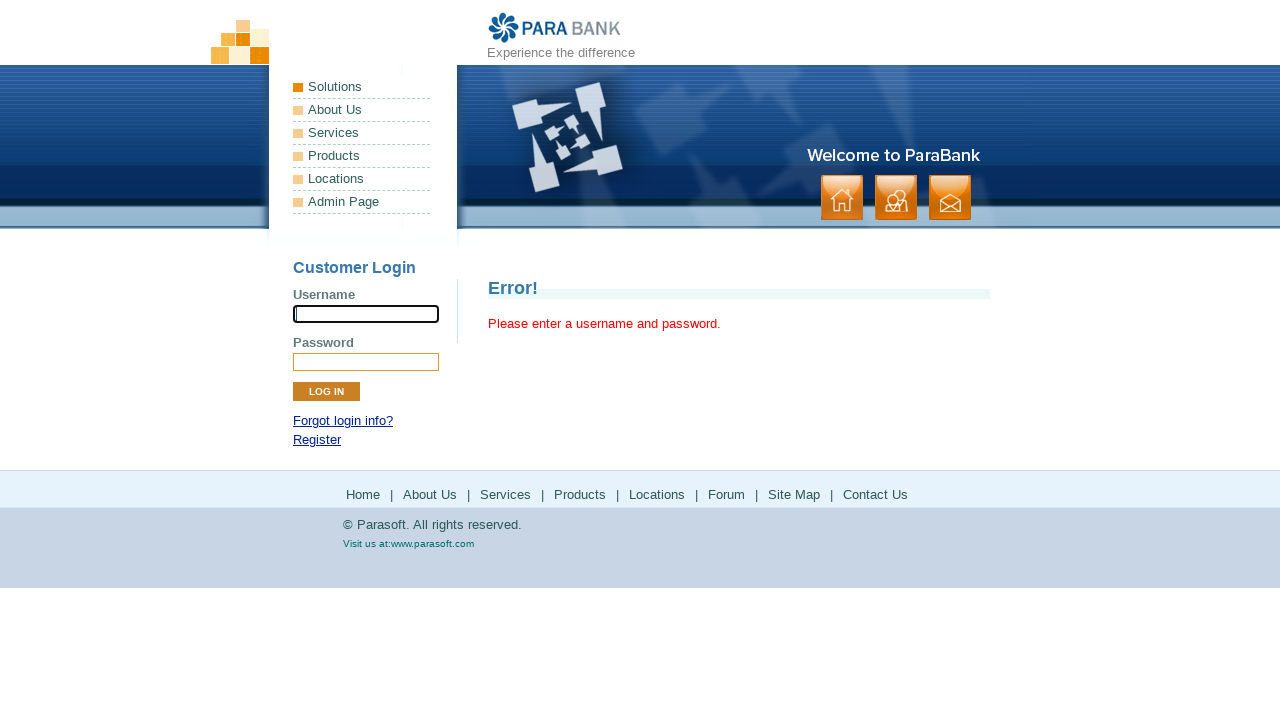

Error message validation appeared on the page
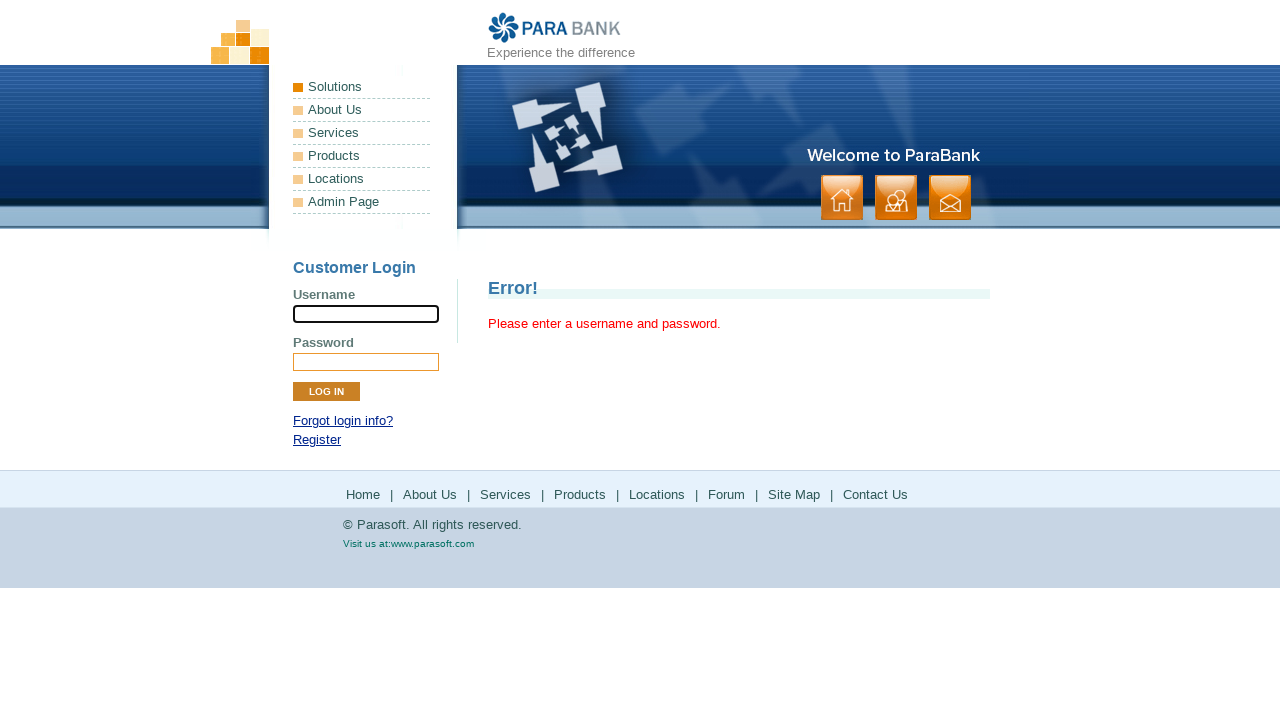

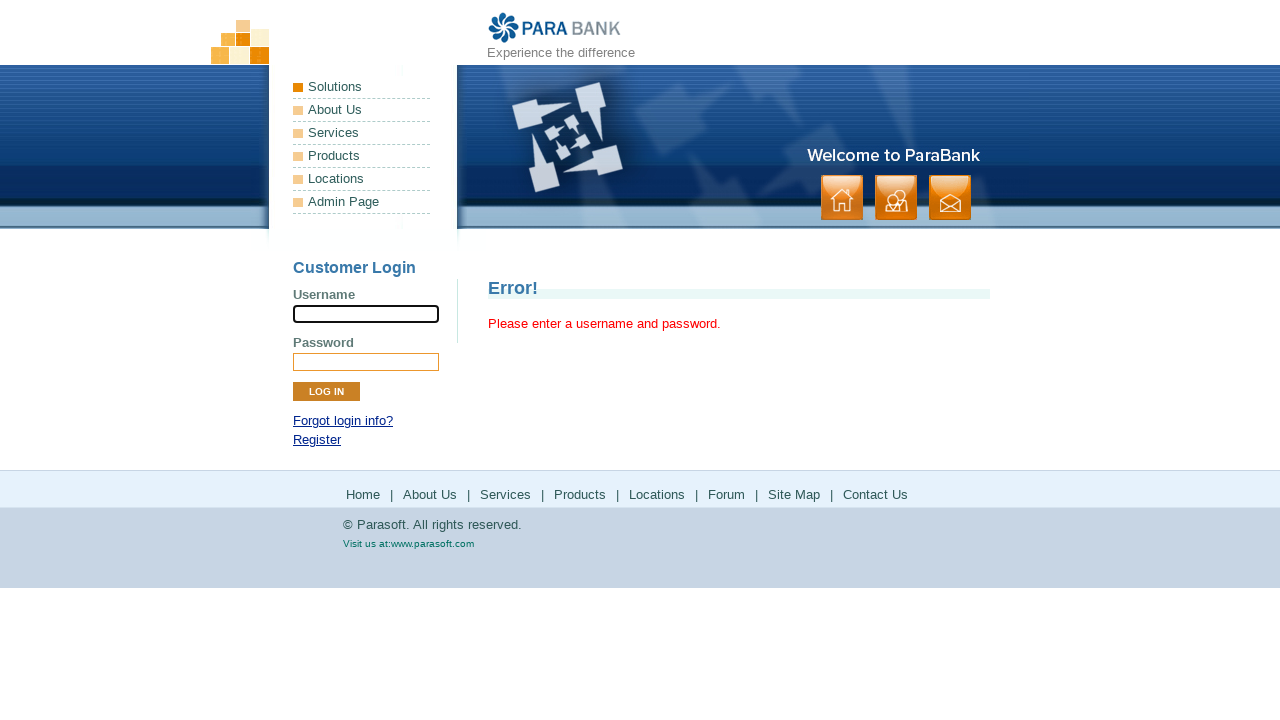